Tests the web calculator by performing addition (2+9) and verifying the result equals 11

Starting URL: https://dgotlieb.github.io/WebCalculator

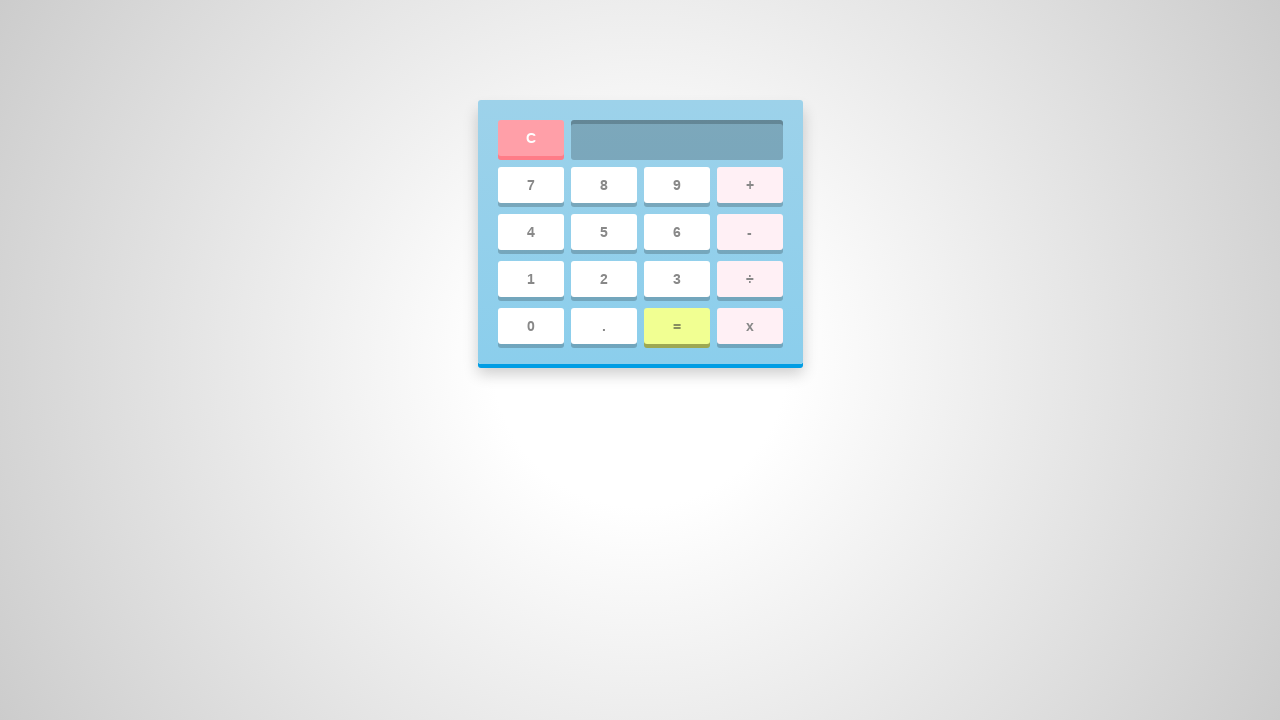

Clicked number 2 at (604, 279) on #two
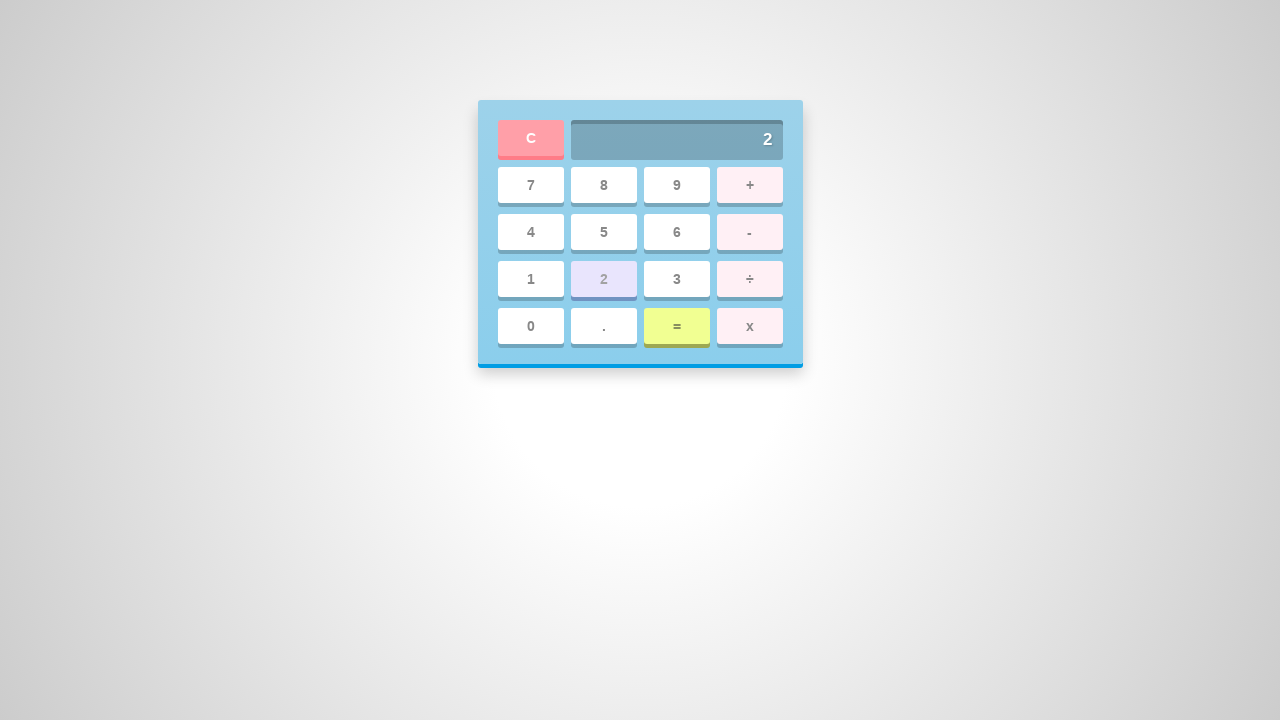

Clicked add button at (750, 185) on #add
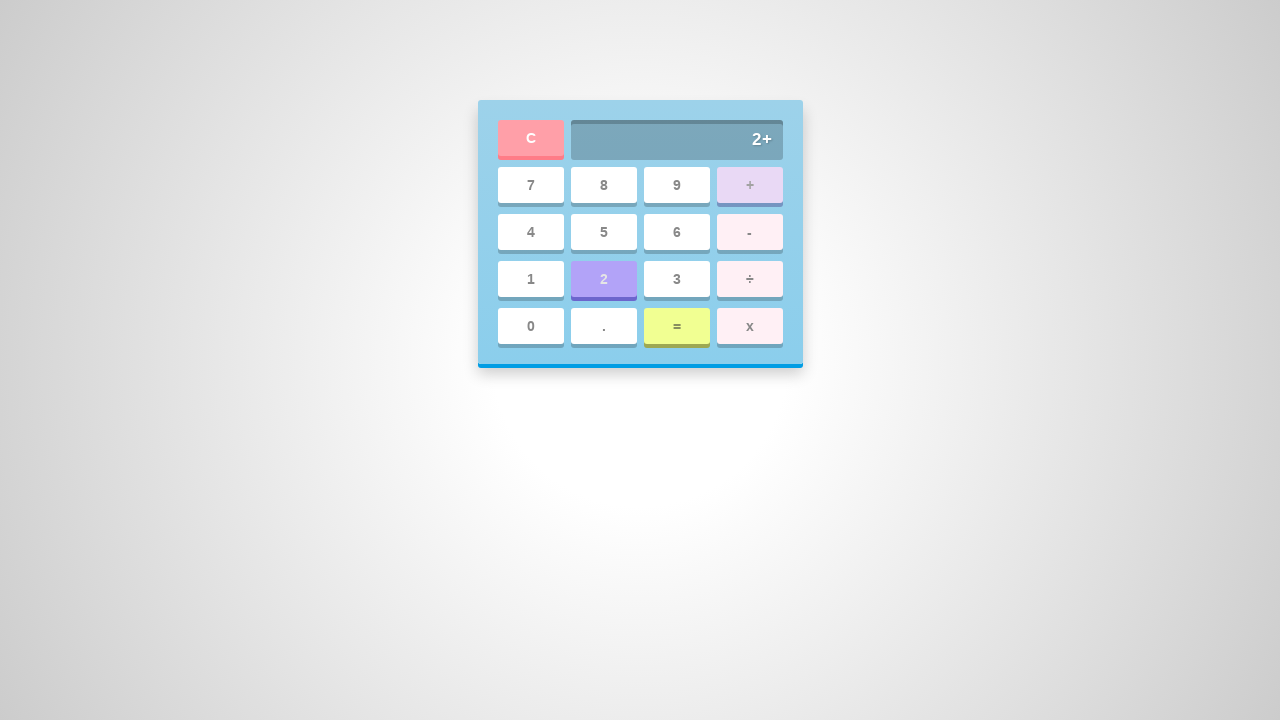

Clicked number 9 at (676, 185) on #nine
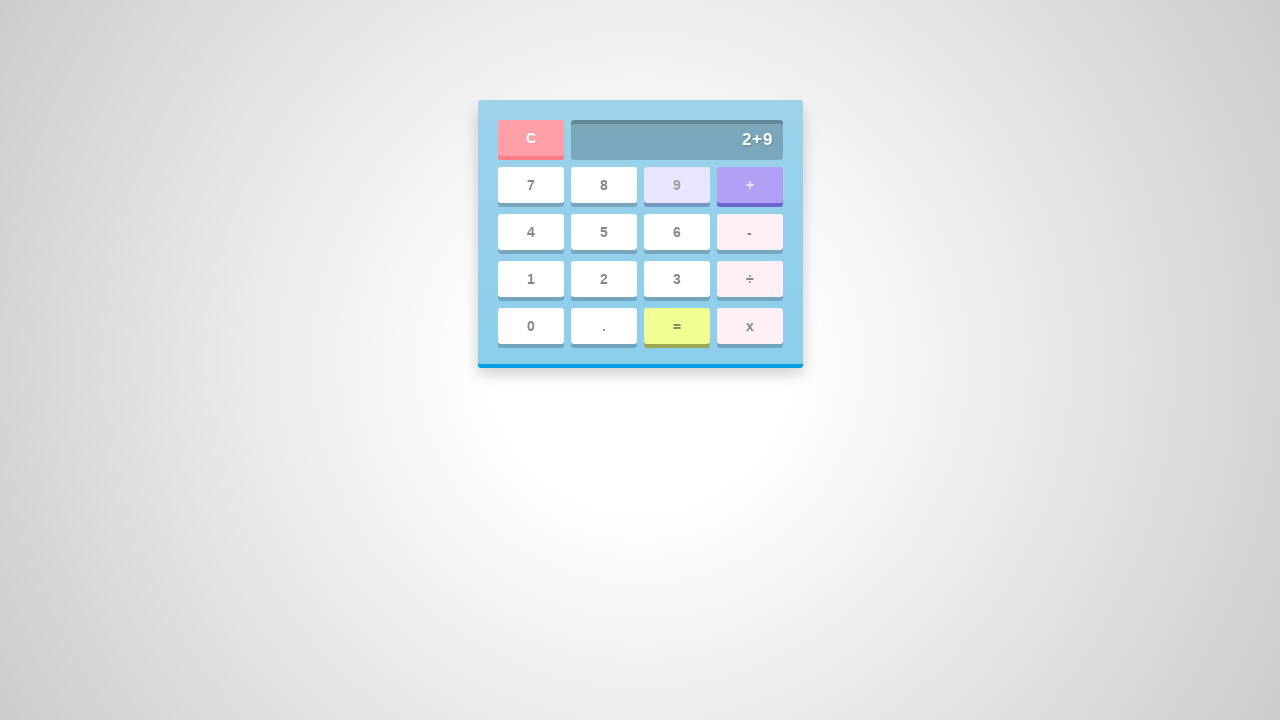

Clicked equals button at (676, 326) on #equal
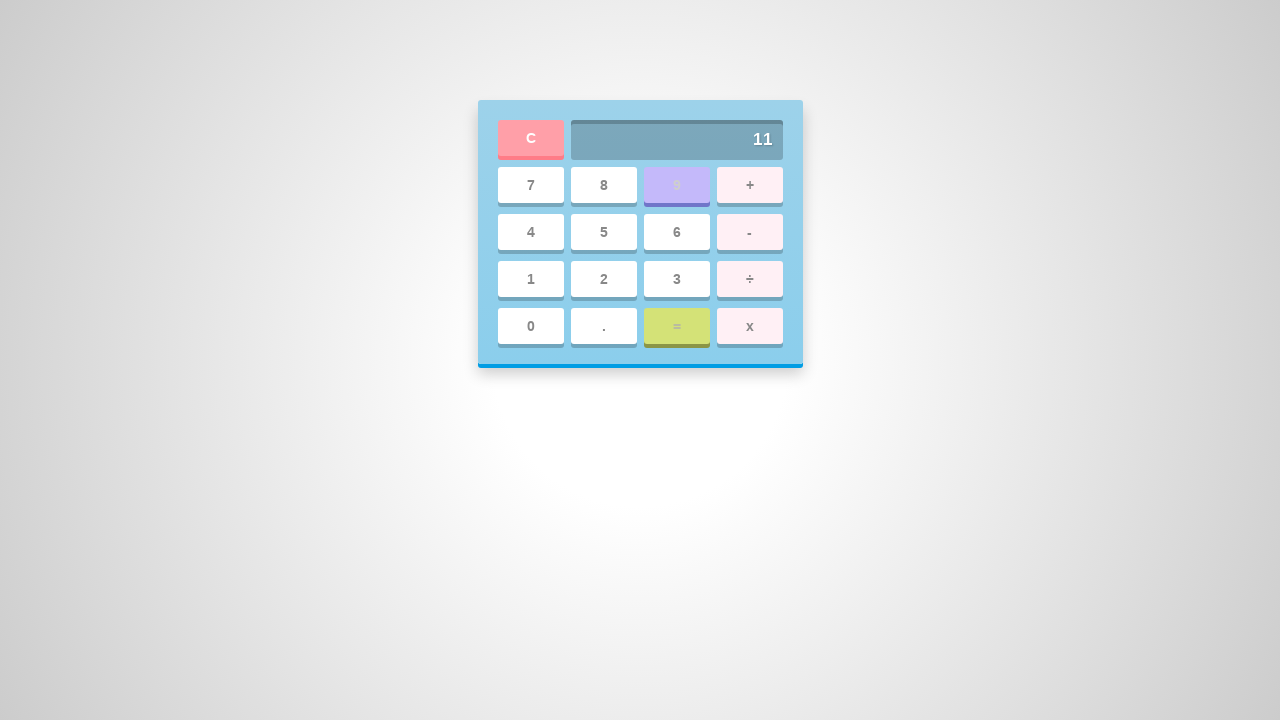

Retrieved screen display text
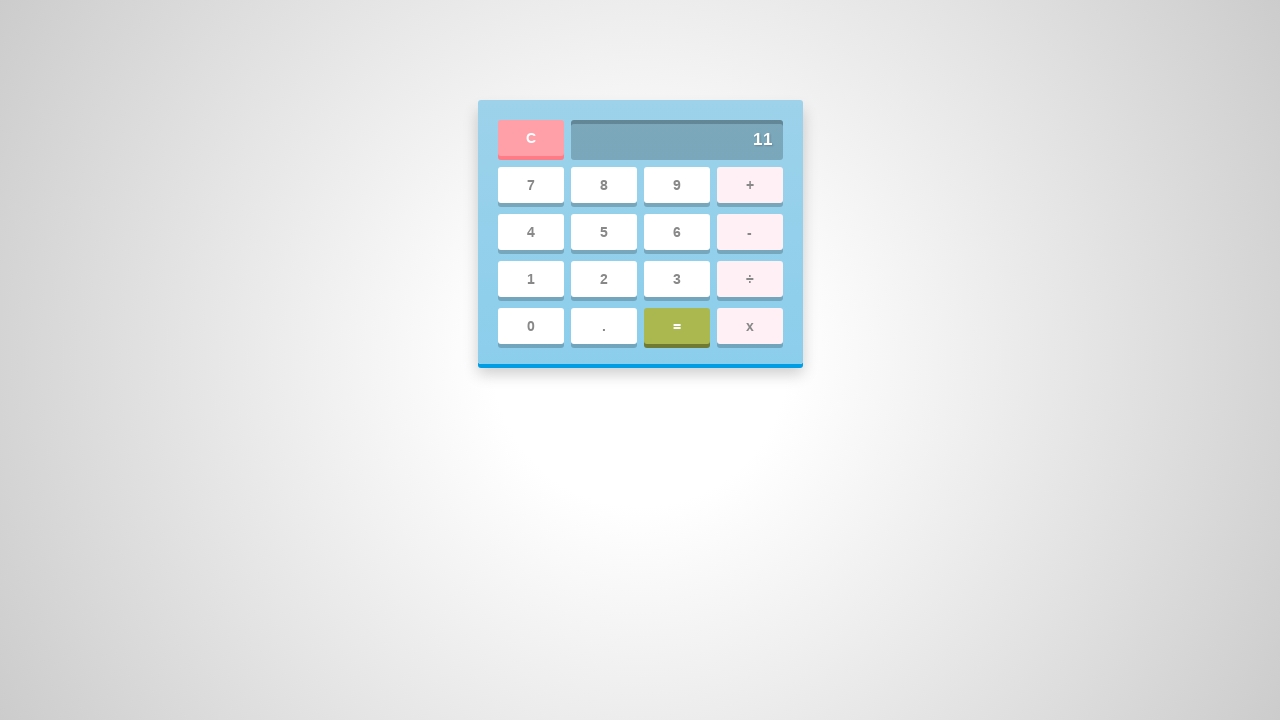

Assertion passed: formula result equals 11
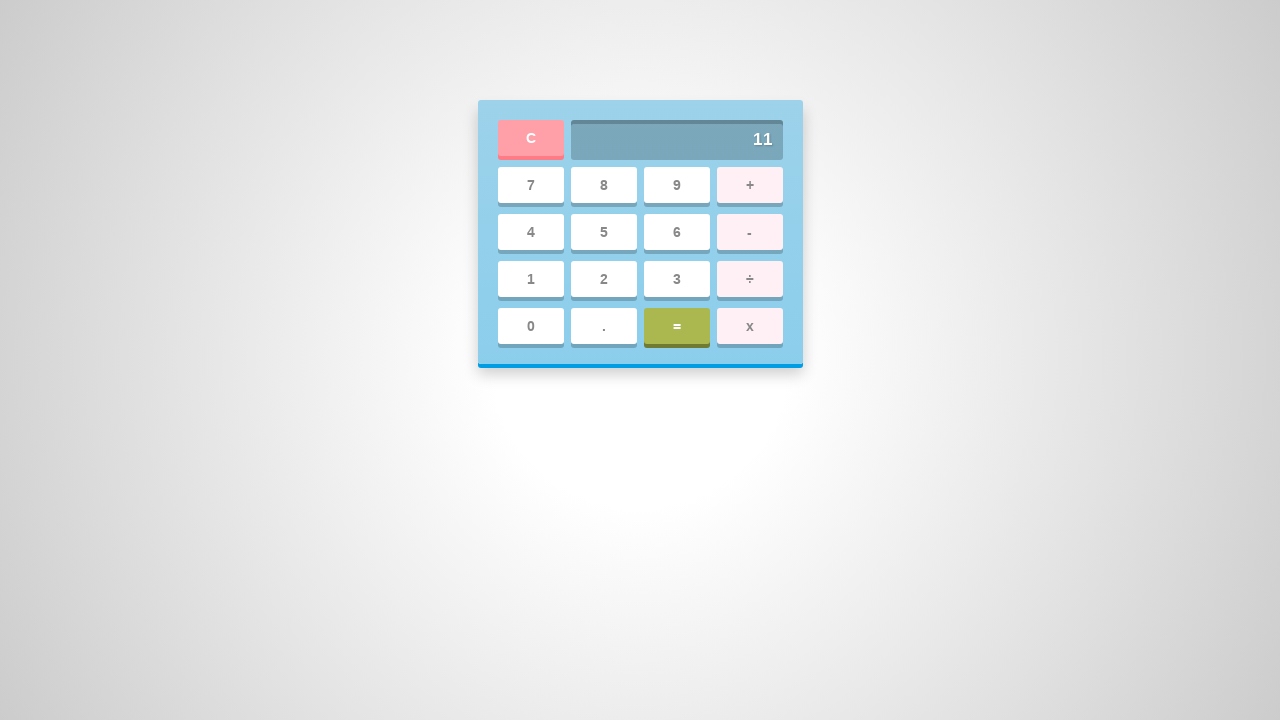

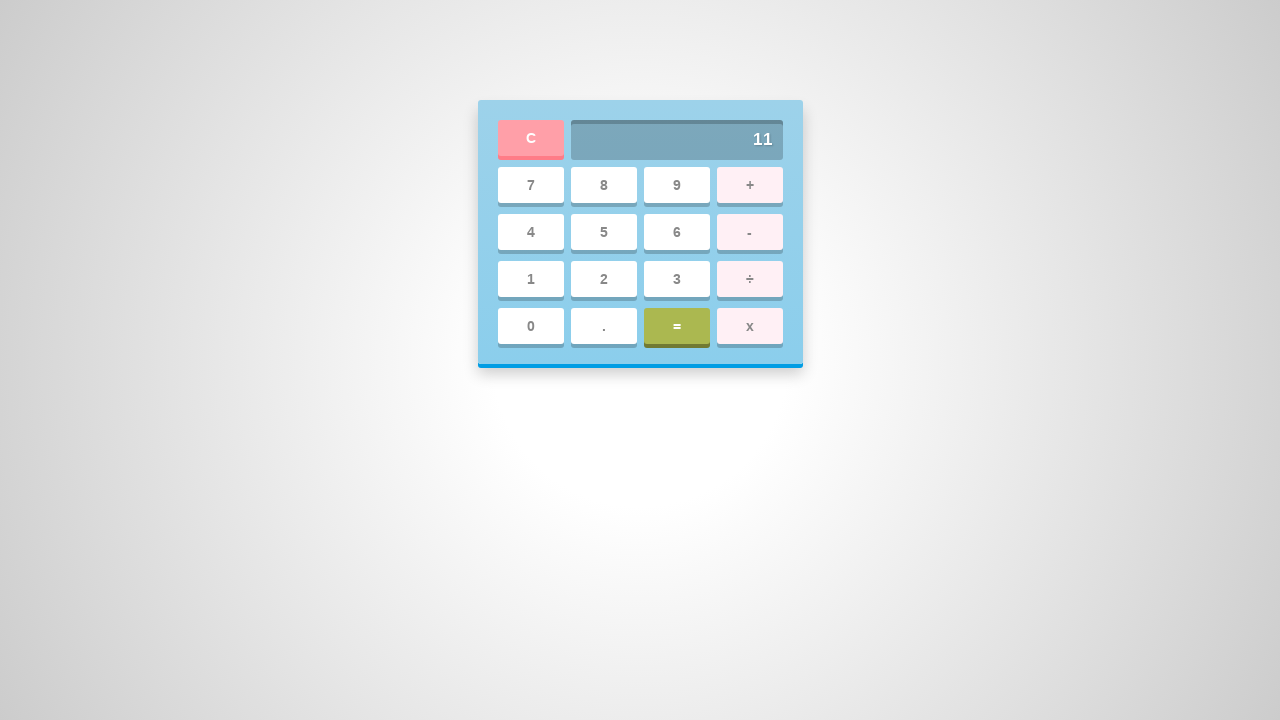